Tests radio button functionality by selecting "Radio 3" and verifying the selection state

Starting URL: https://antoniotrindade.com.br/treinoautomacao/elementsweb.html

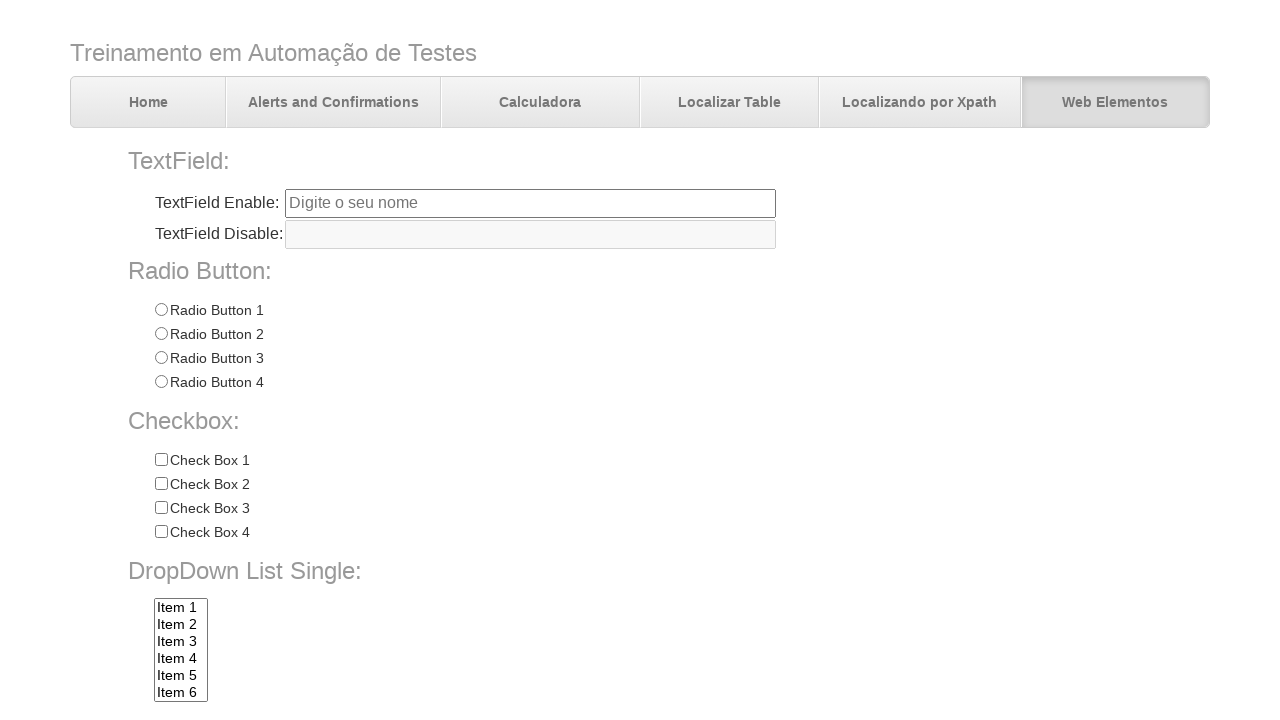

Set viewport size to 1920x1080
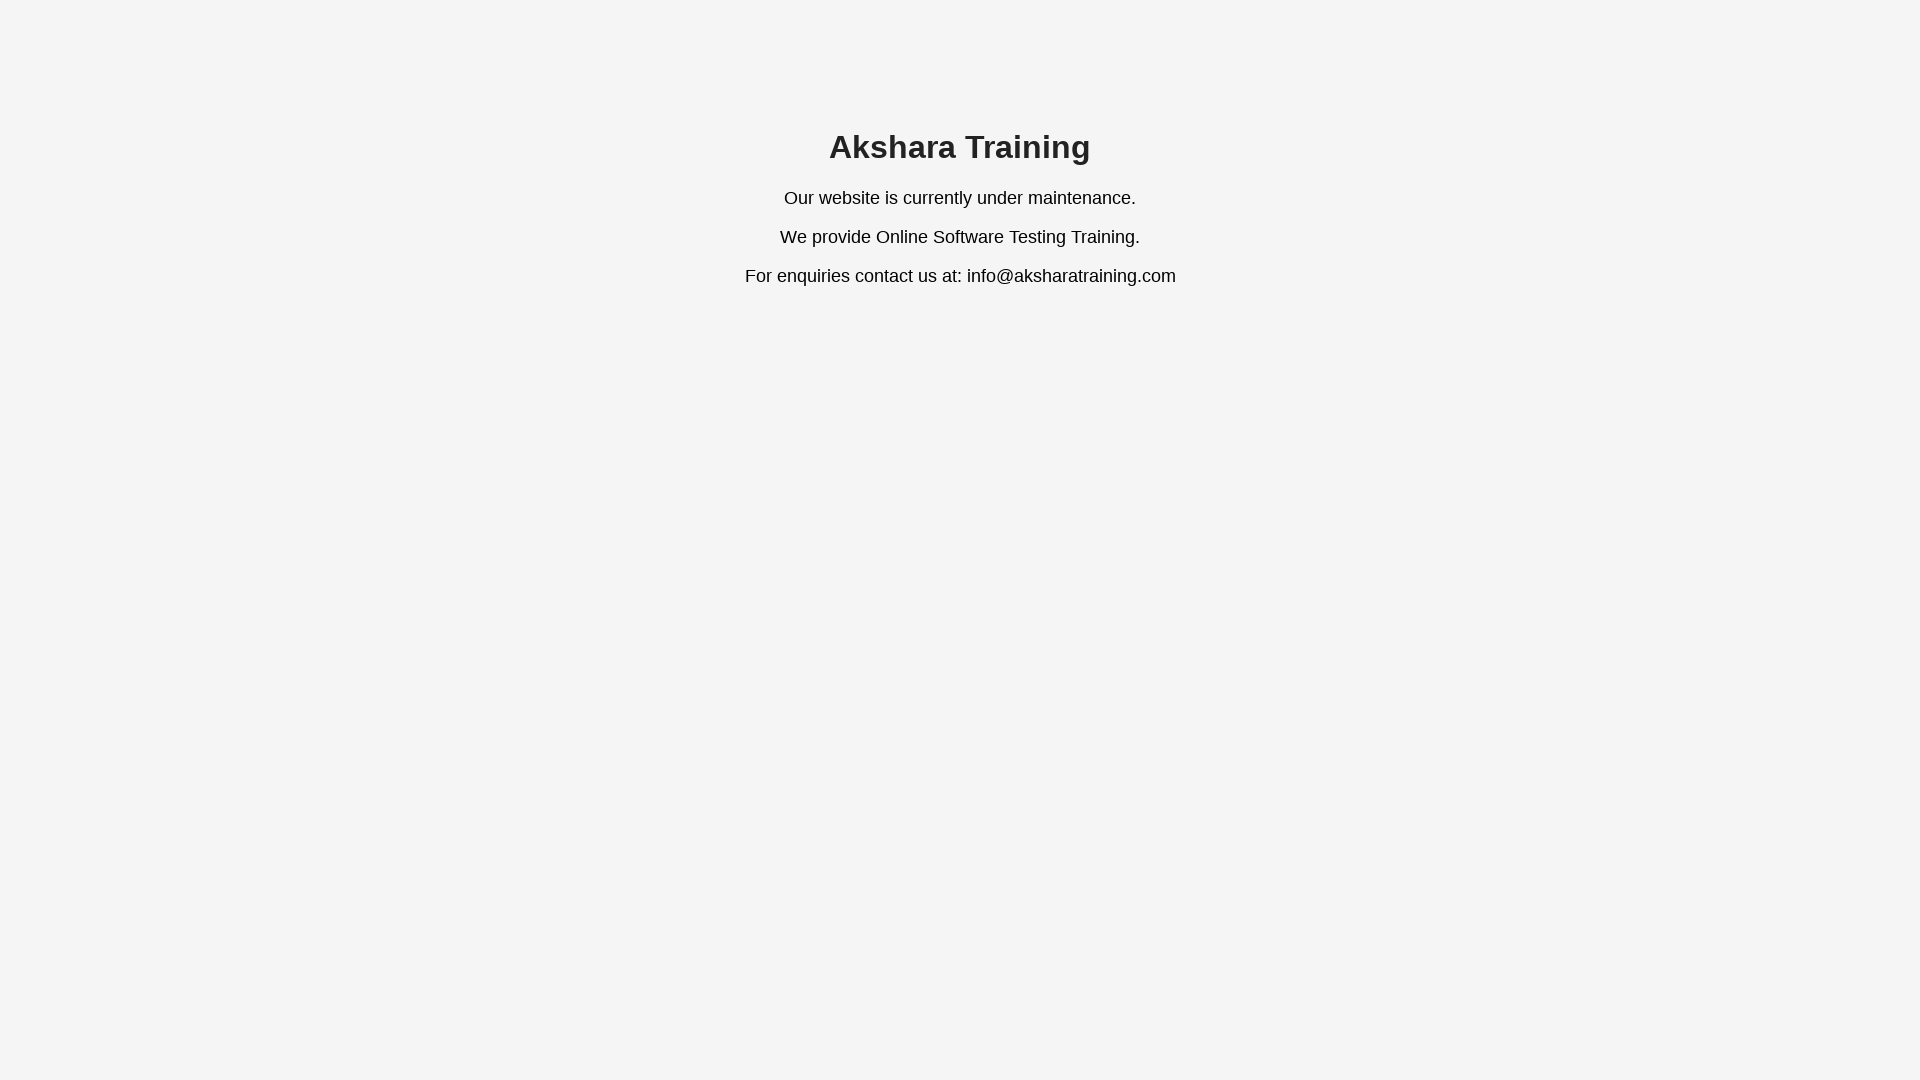

Scrolled down 1000 pixels using JavaScript (iteration 1/3)
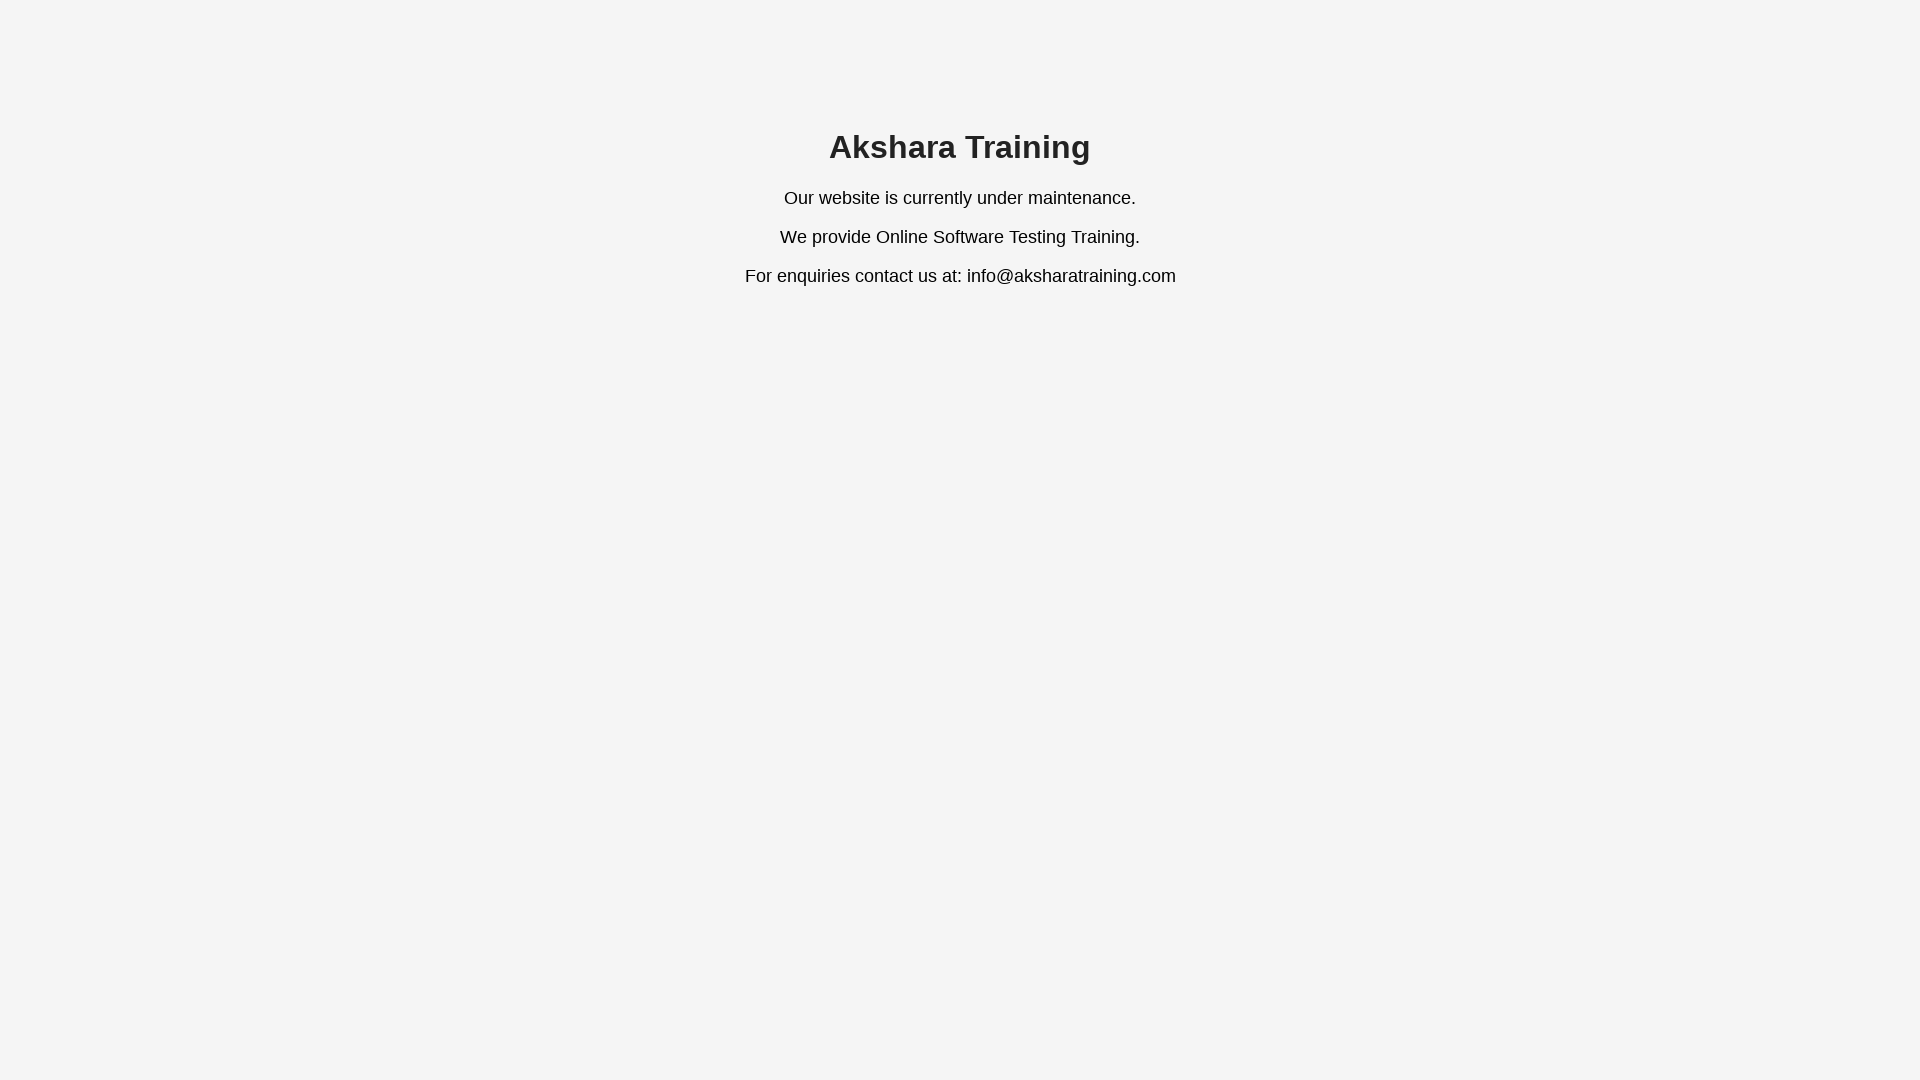

Waited 1000ms after JavaScript scroll (iteration 1/3)
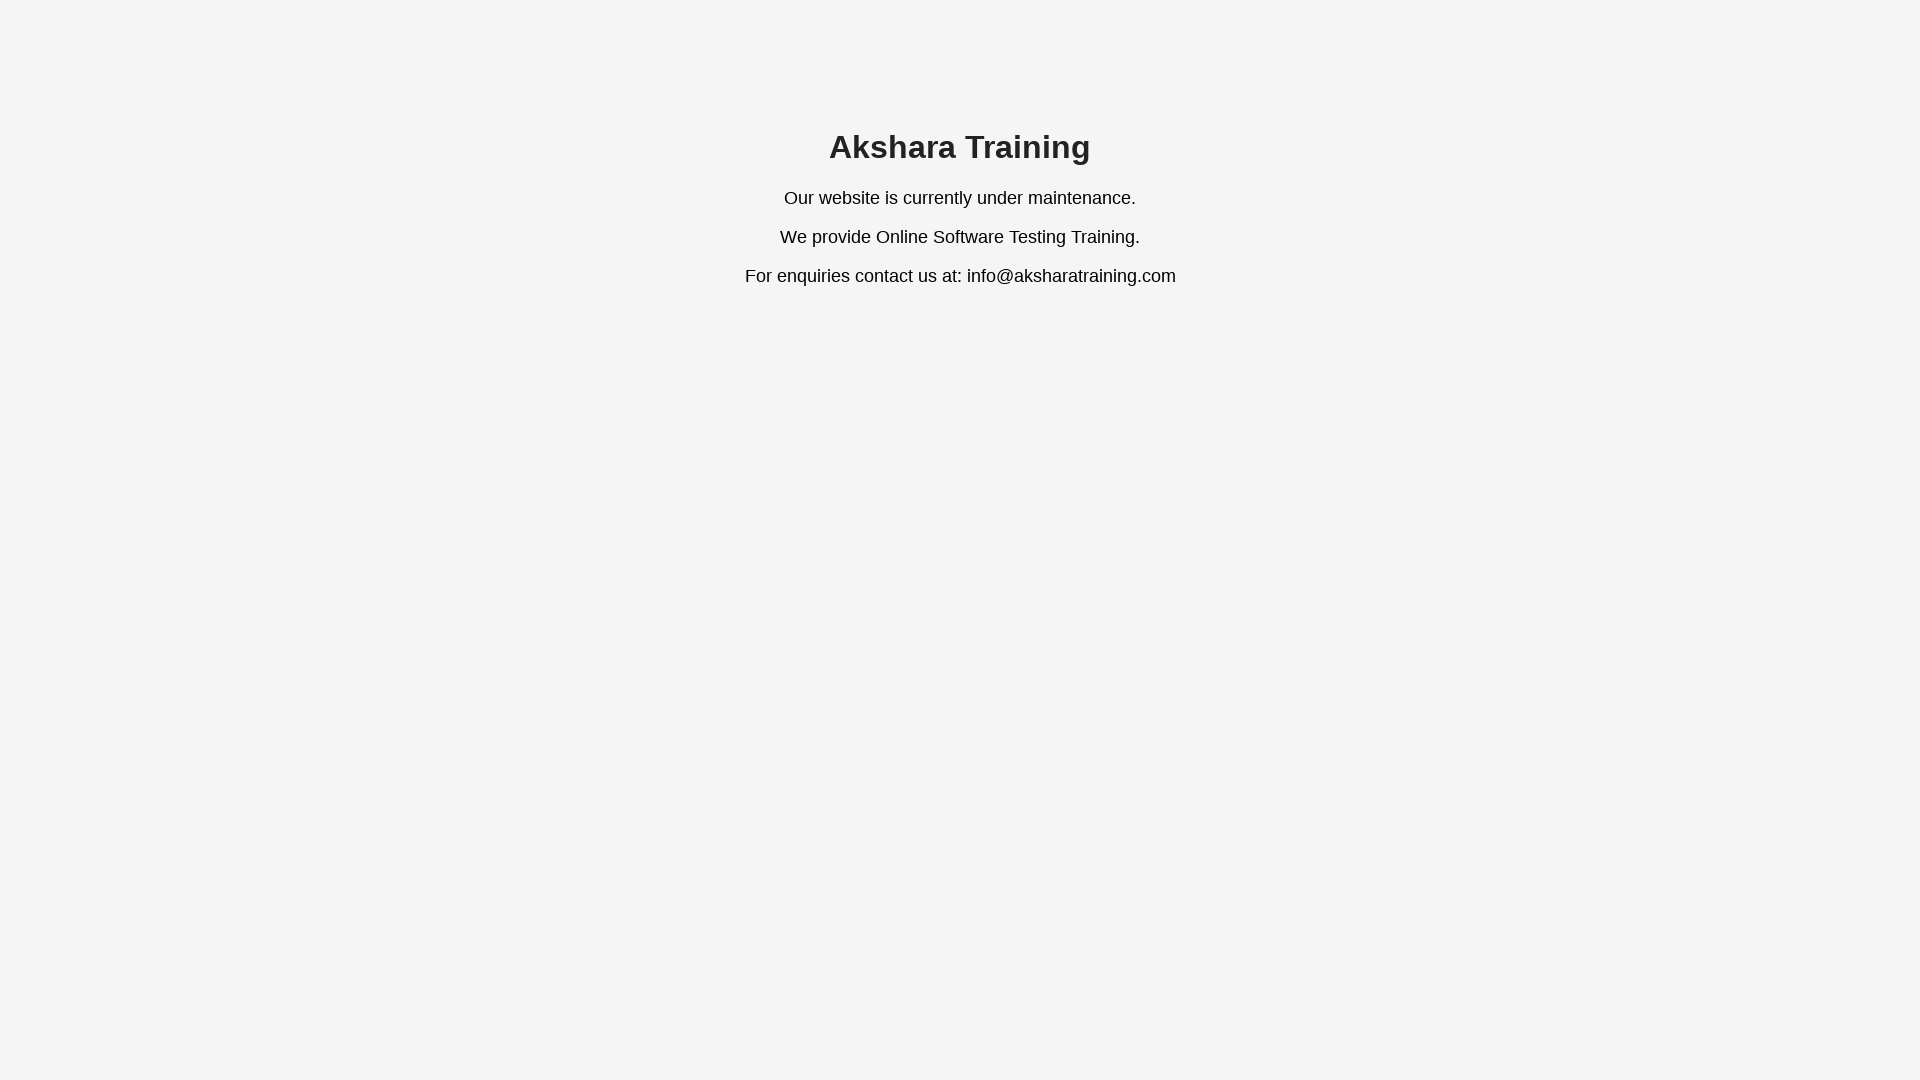

Scrolled down 1000 pixels using JavaScript (iteration 2/3)
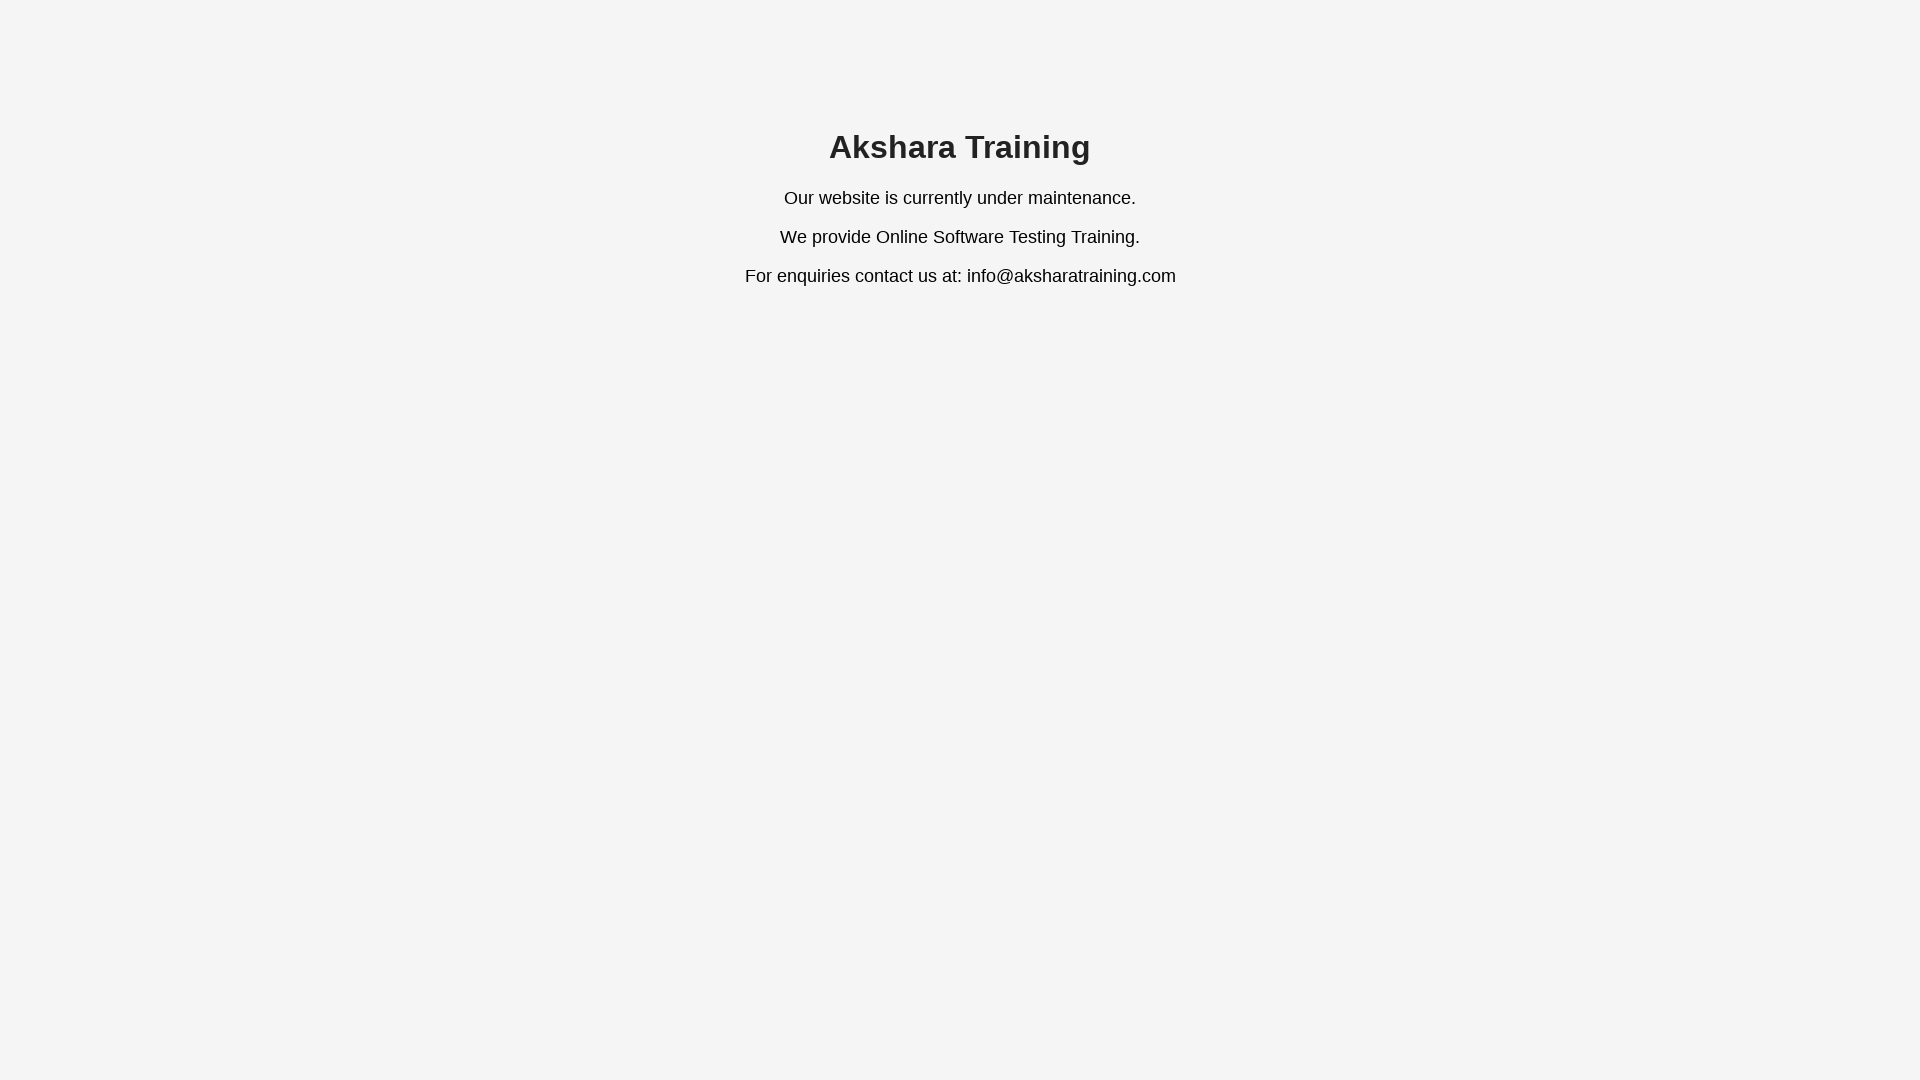

Waited 1000ms after JavaScript scroll (iteration 2/3)
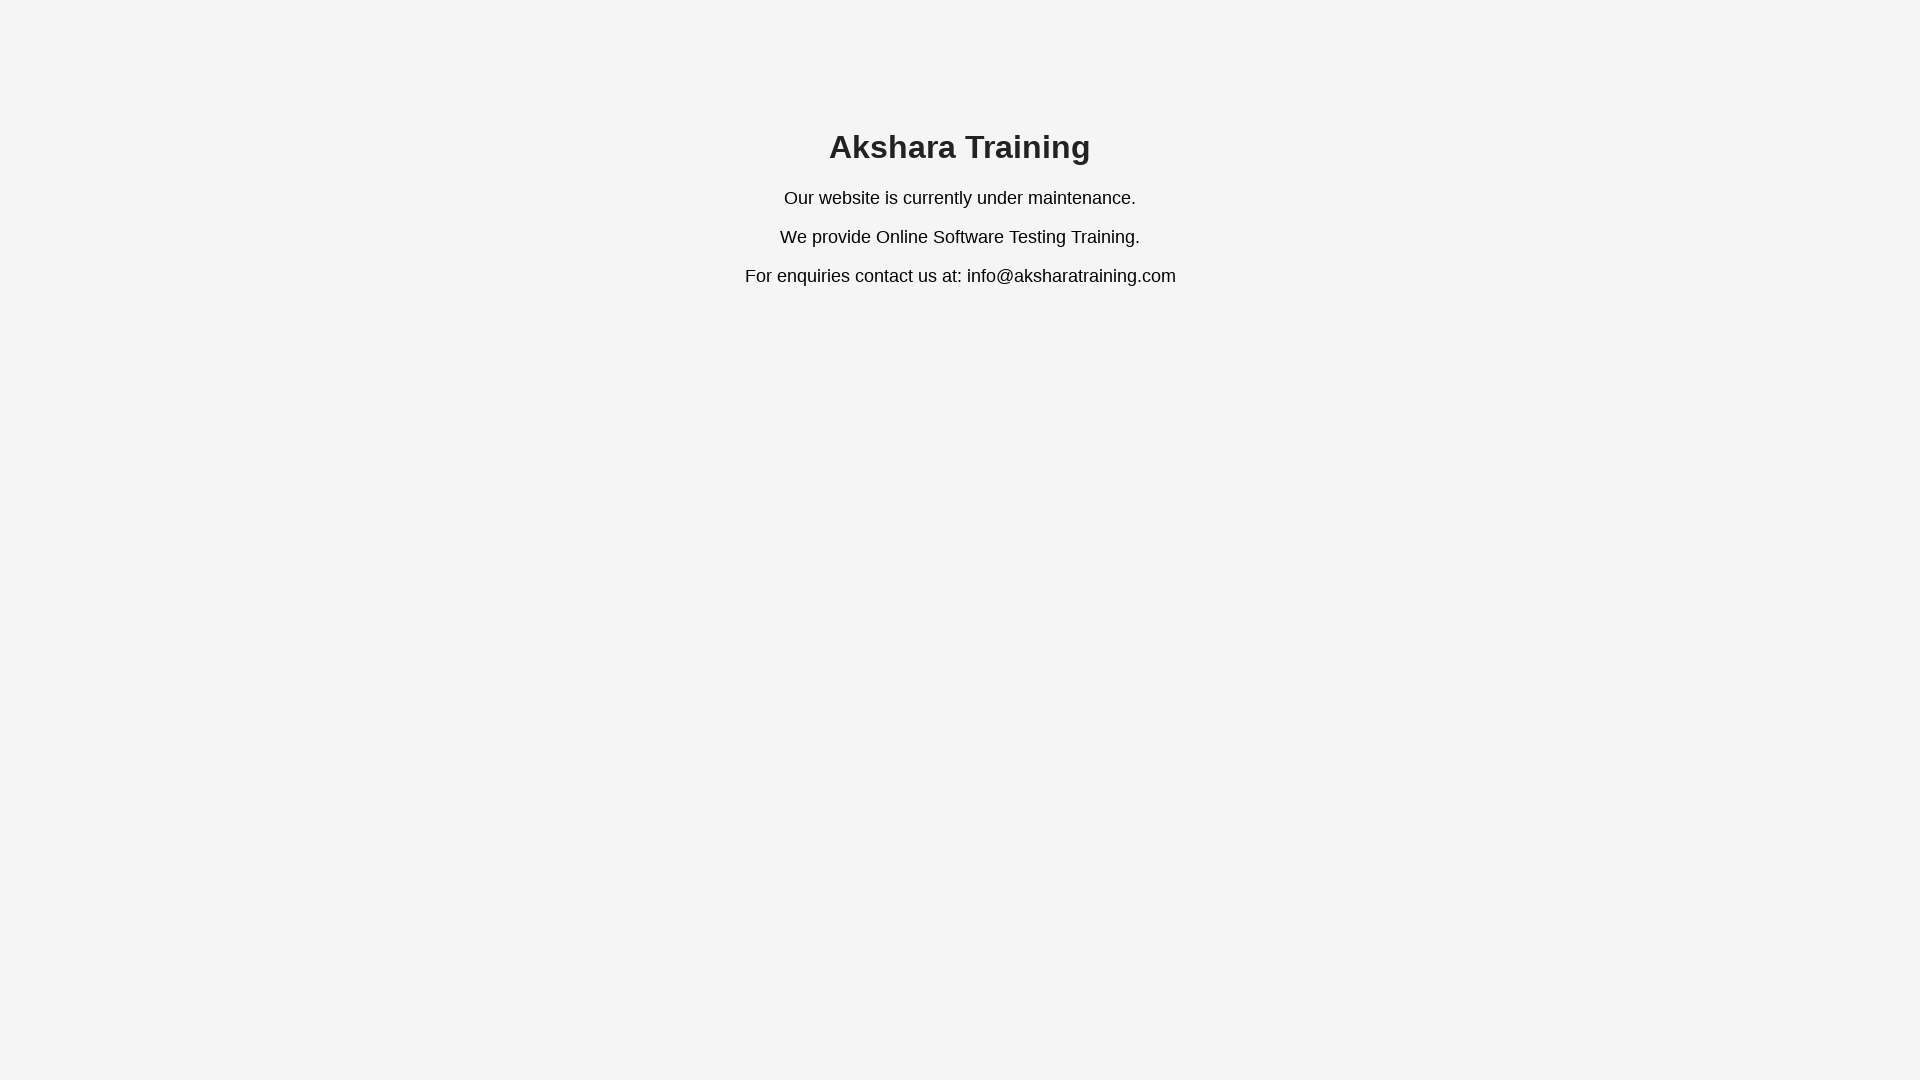

Scrolled down 1000 pixels using JavaScript (iteration 3/3)
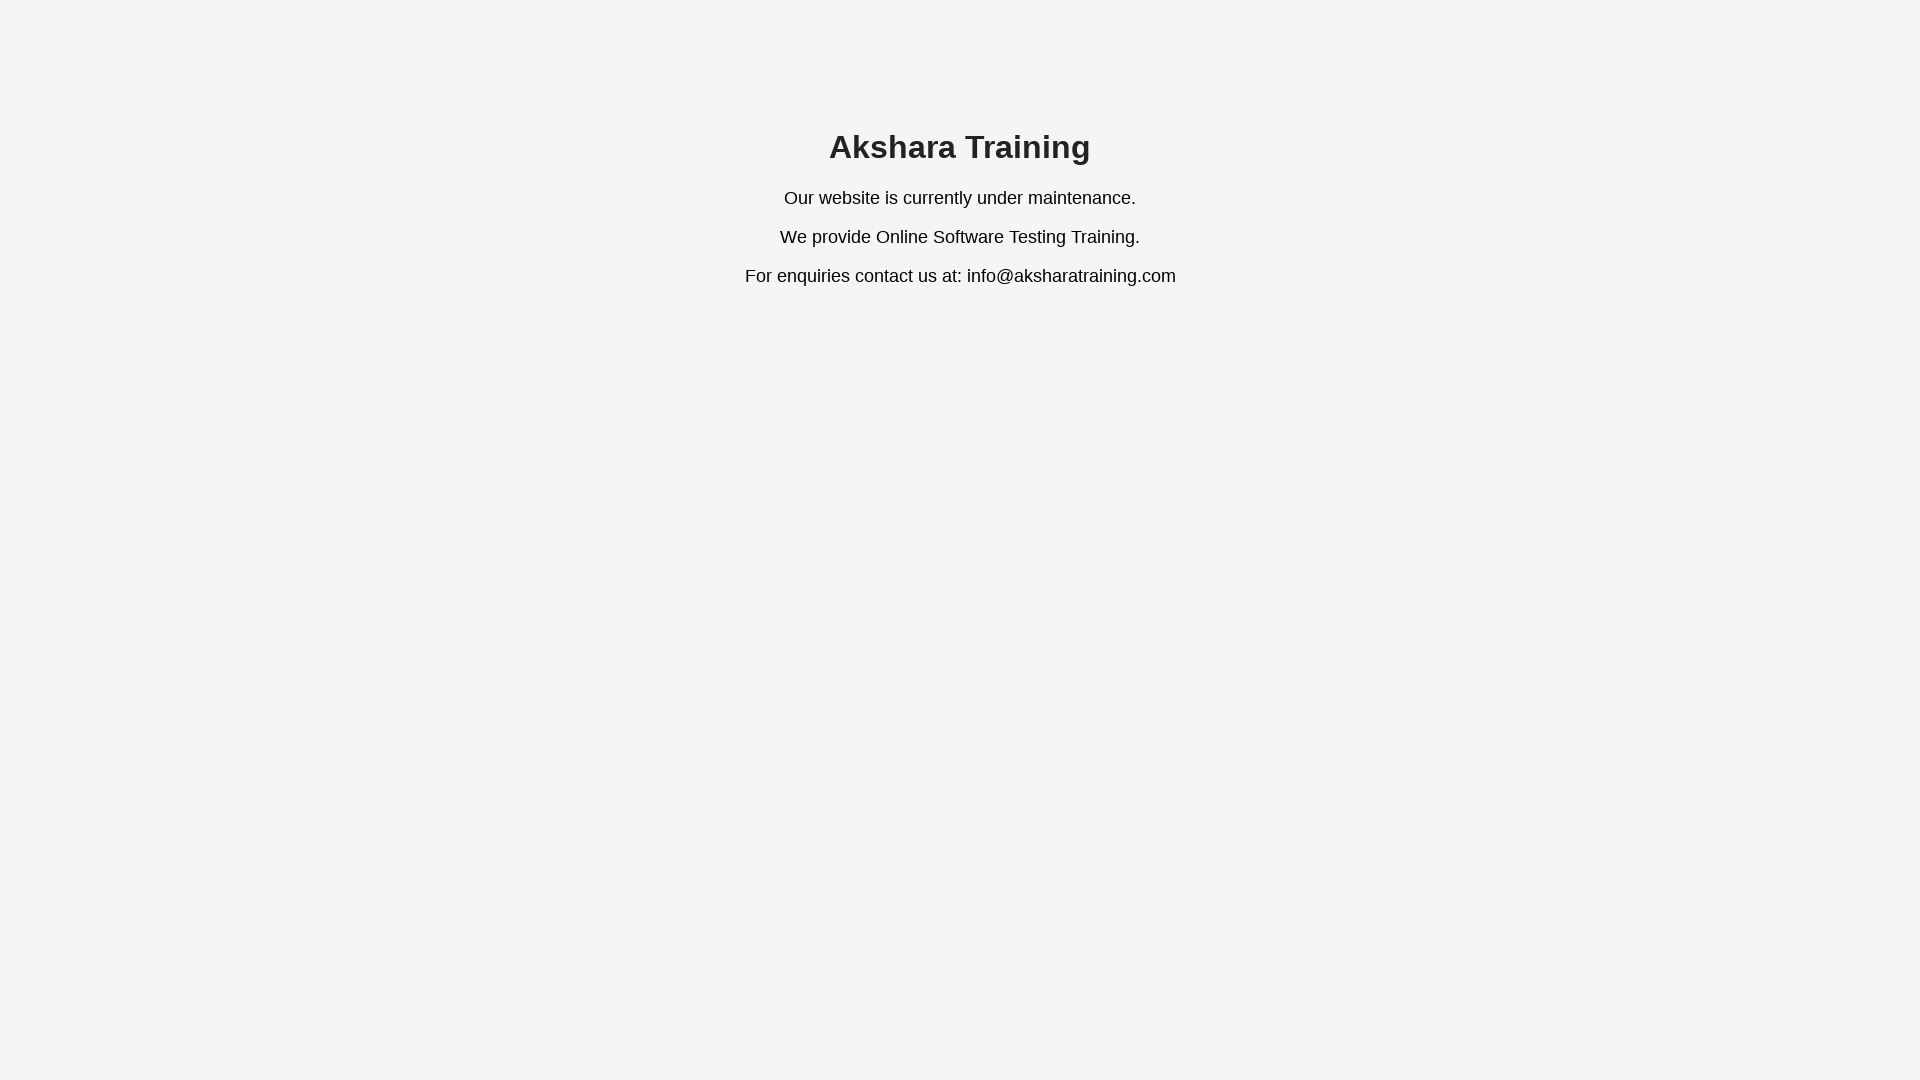

Waited 1000ms after JavaScript scroll (iteration 3/3)
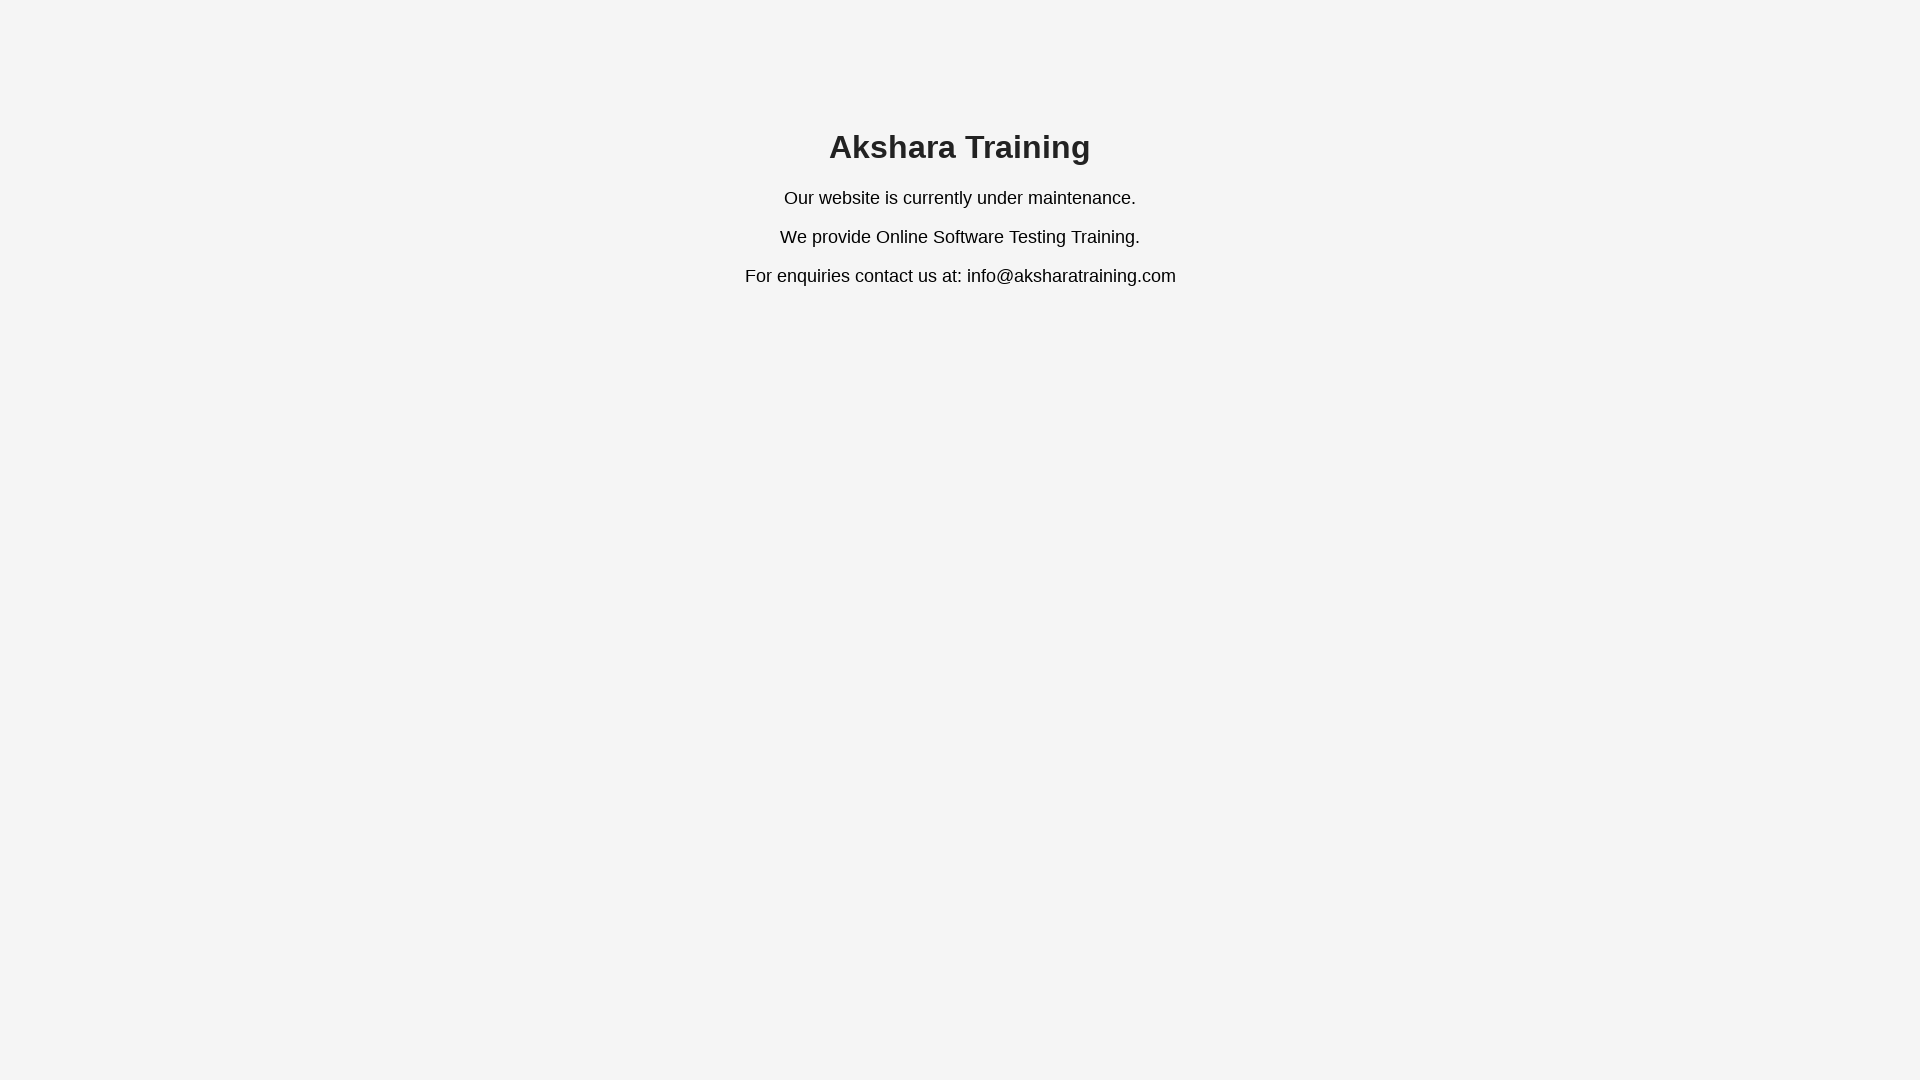

Scrolled down 1000 pixels using mouse wheel (iteration 1/3)
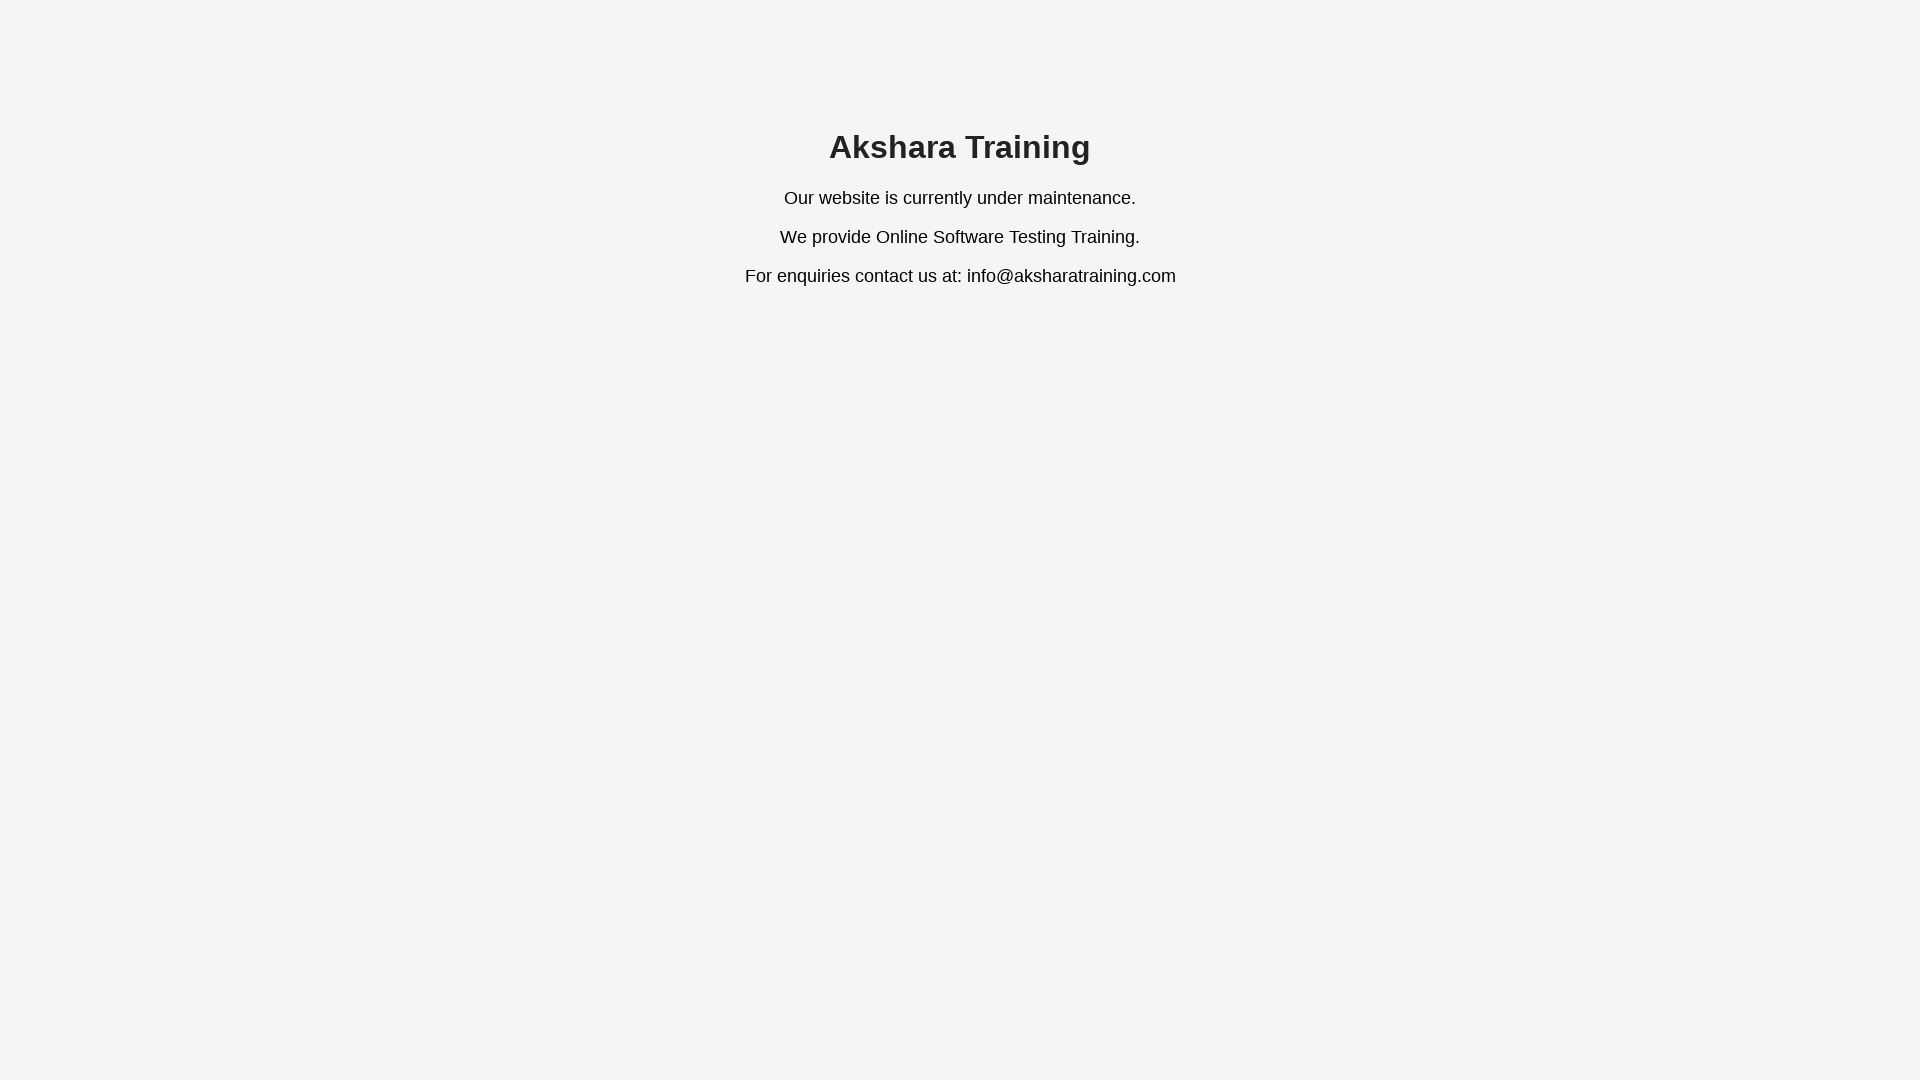

Waited 1000ms after mouse wheel scroll (iteration 1/3)
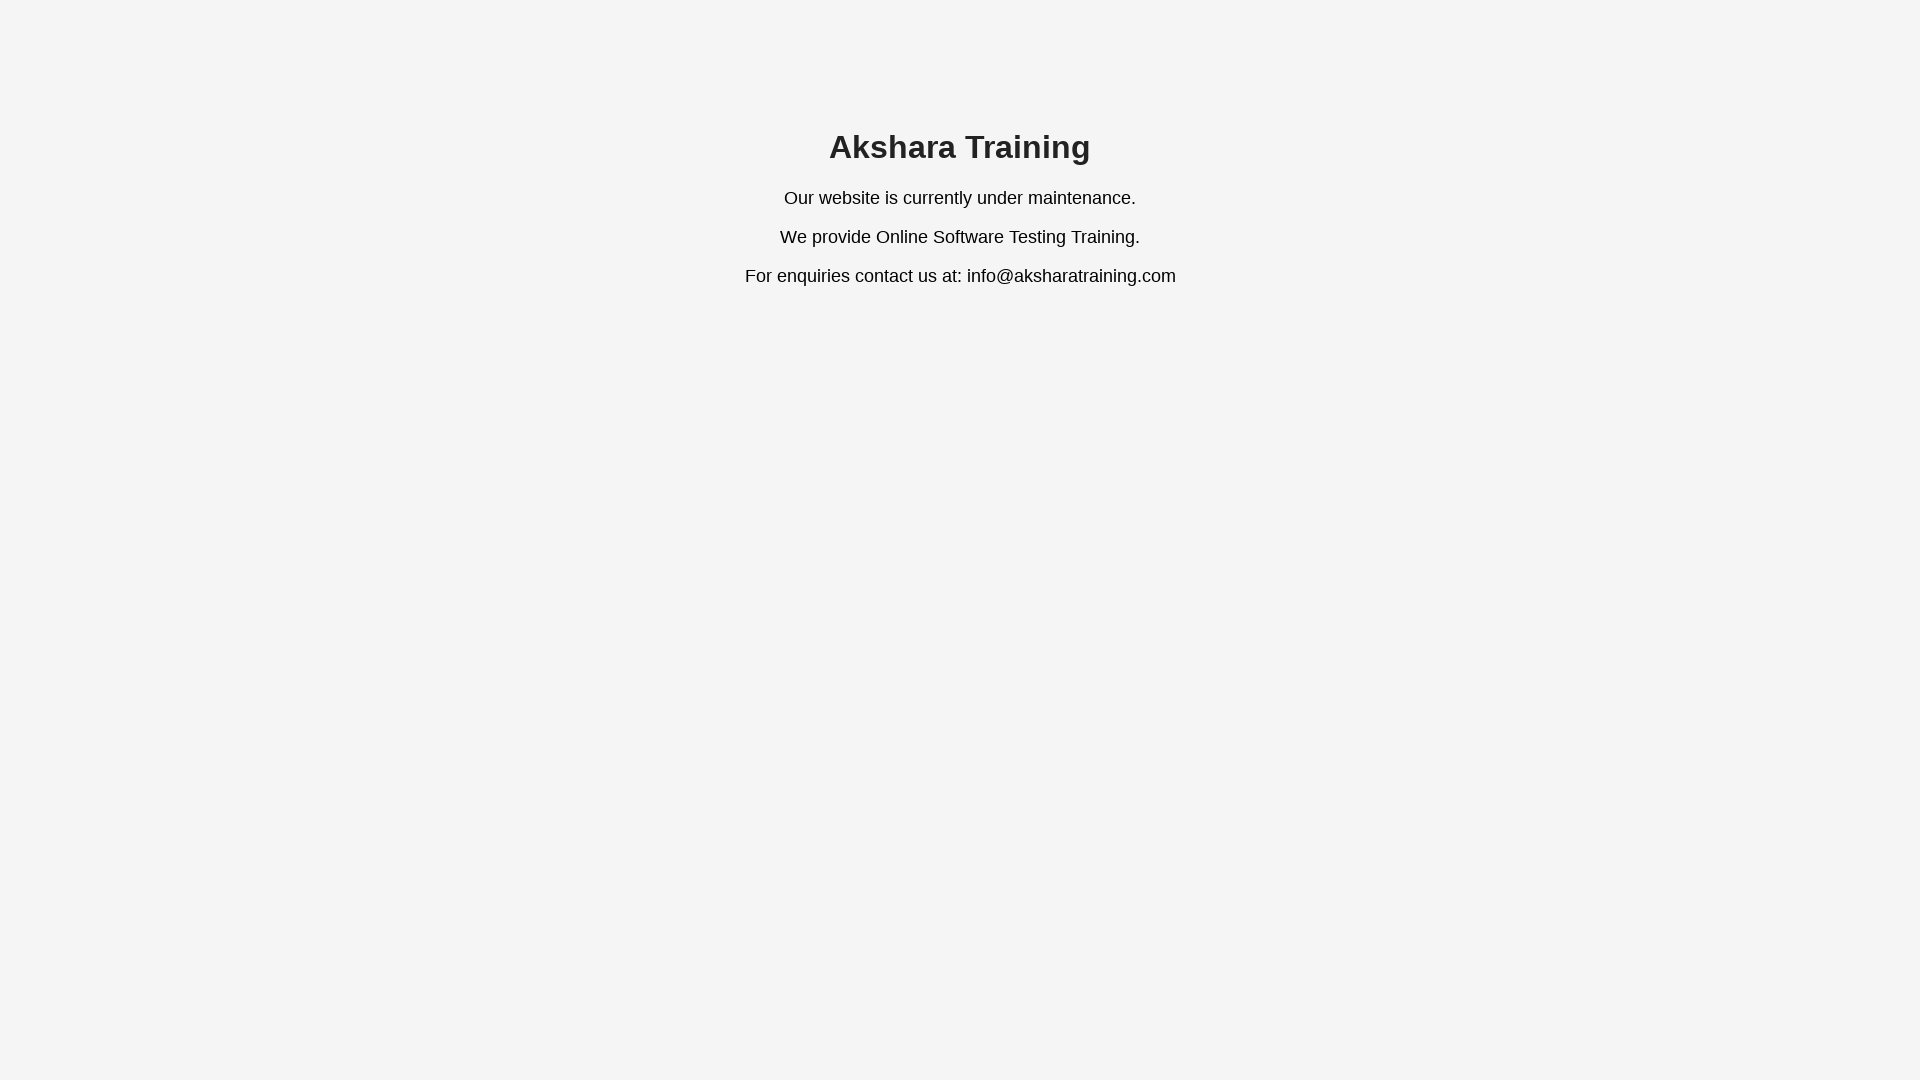

Scrolled down 1000 pixels using mouse wheel (iteration 2/3)
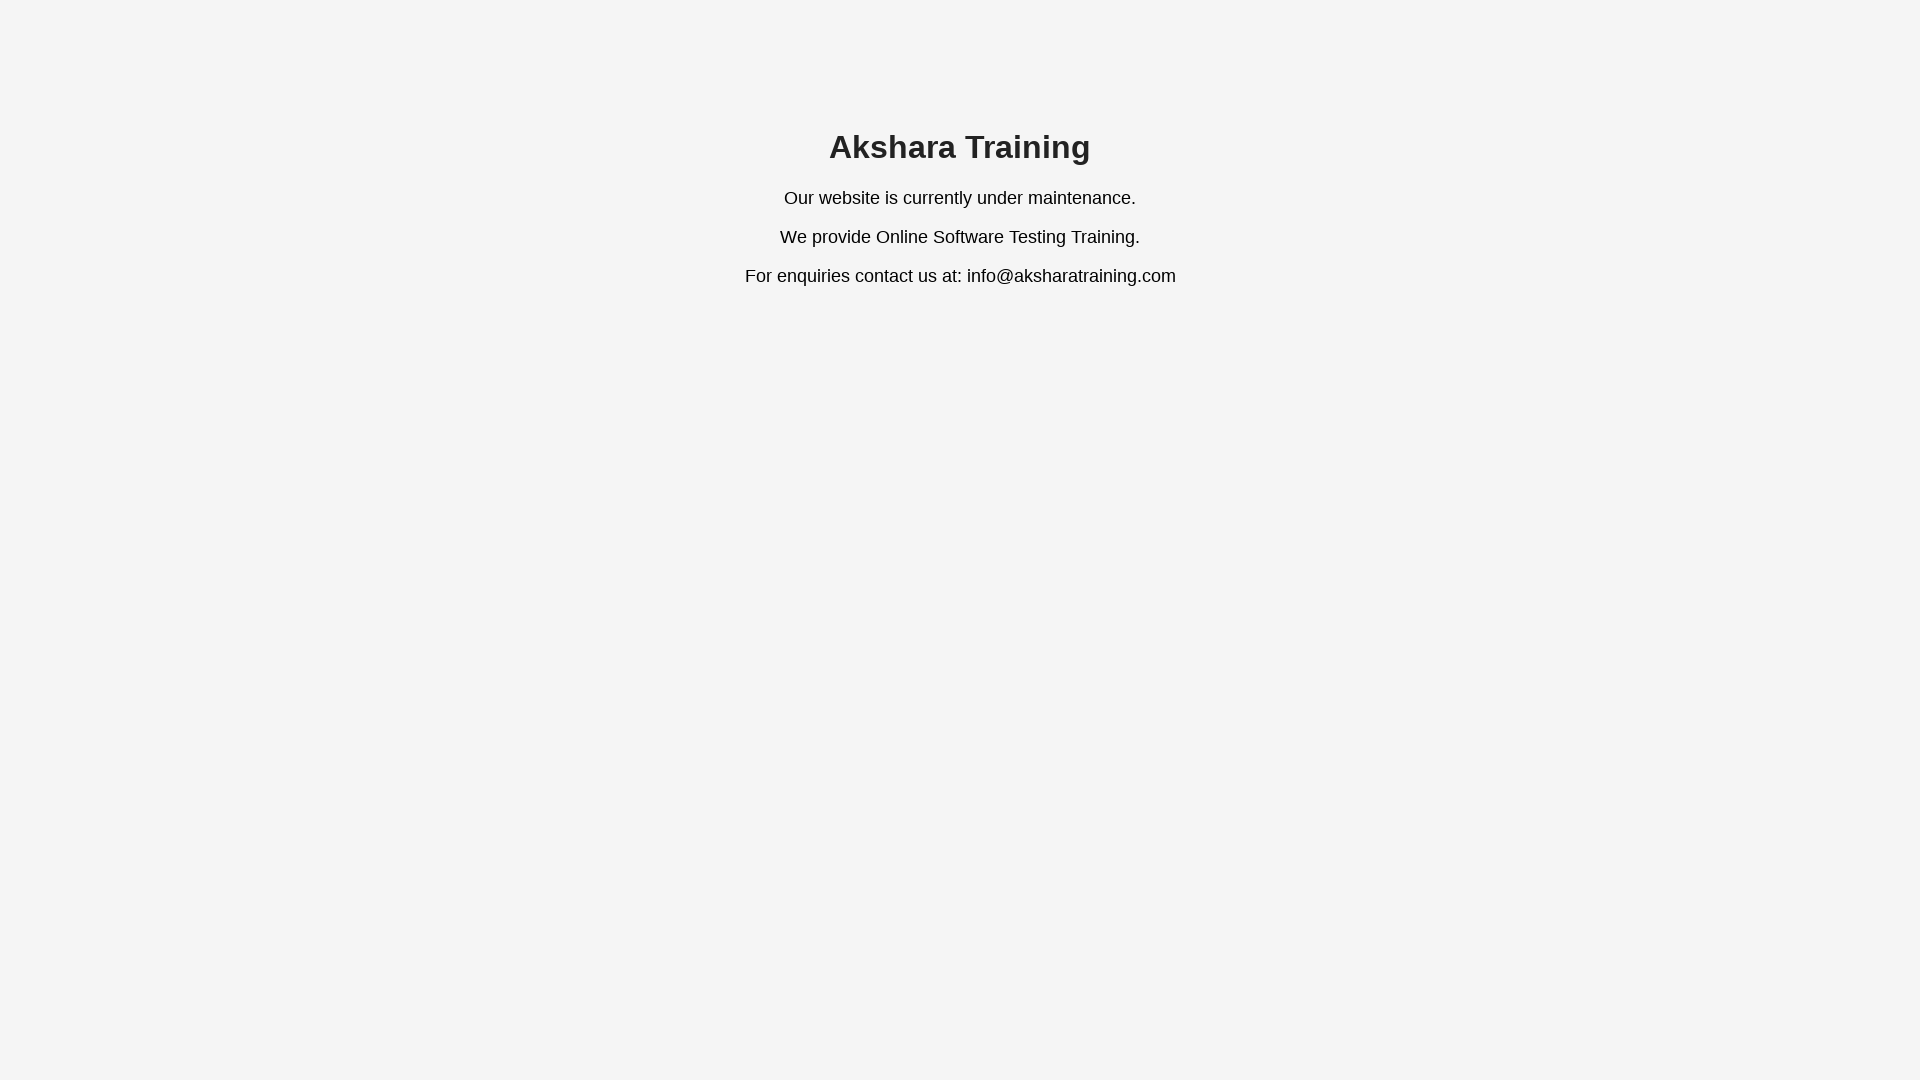

Waited 1000ms after mouse wheel scroll (iteration 2/3)
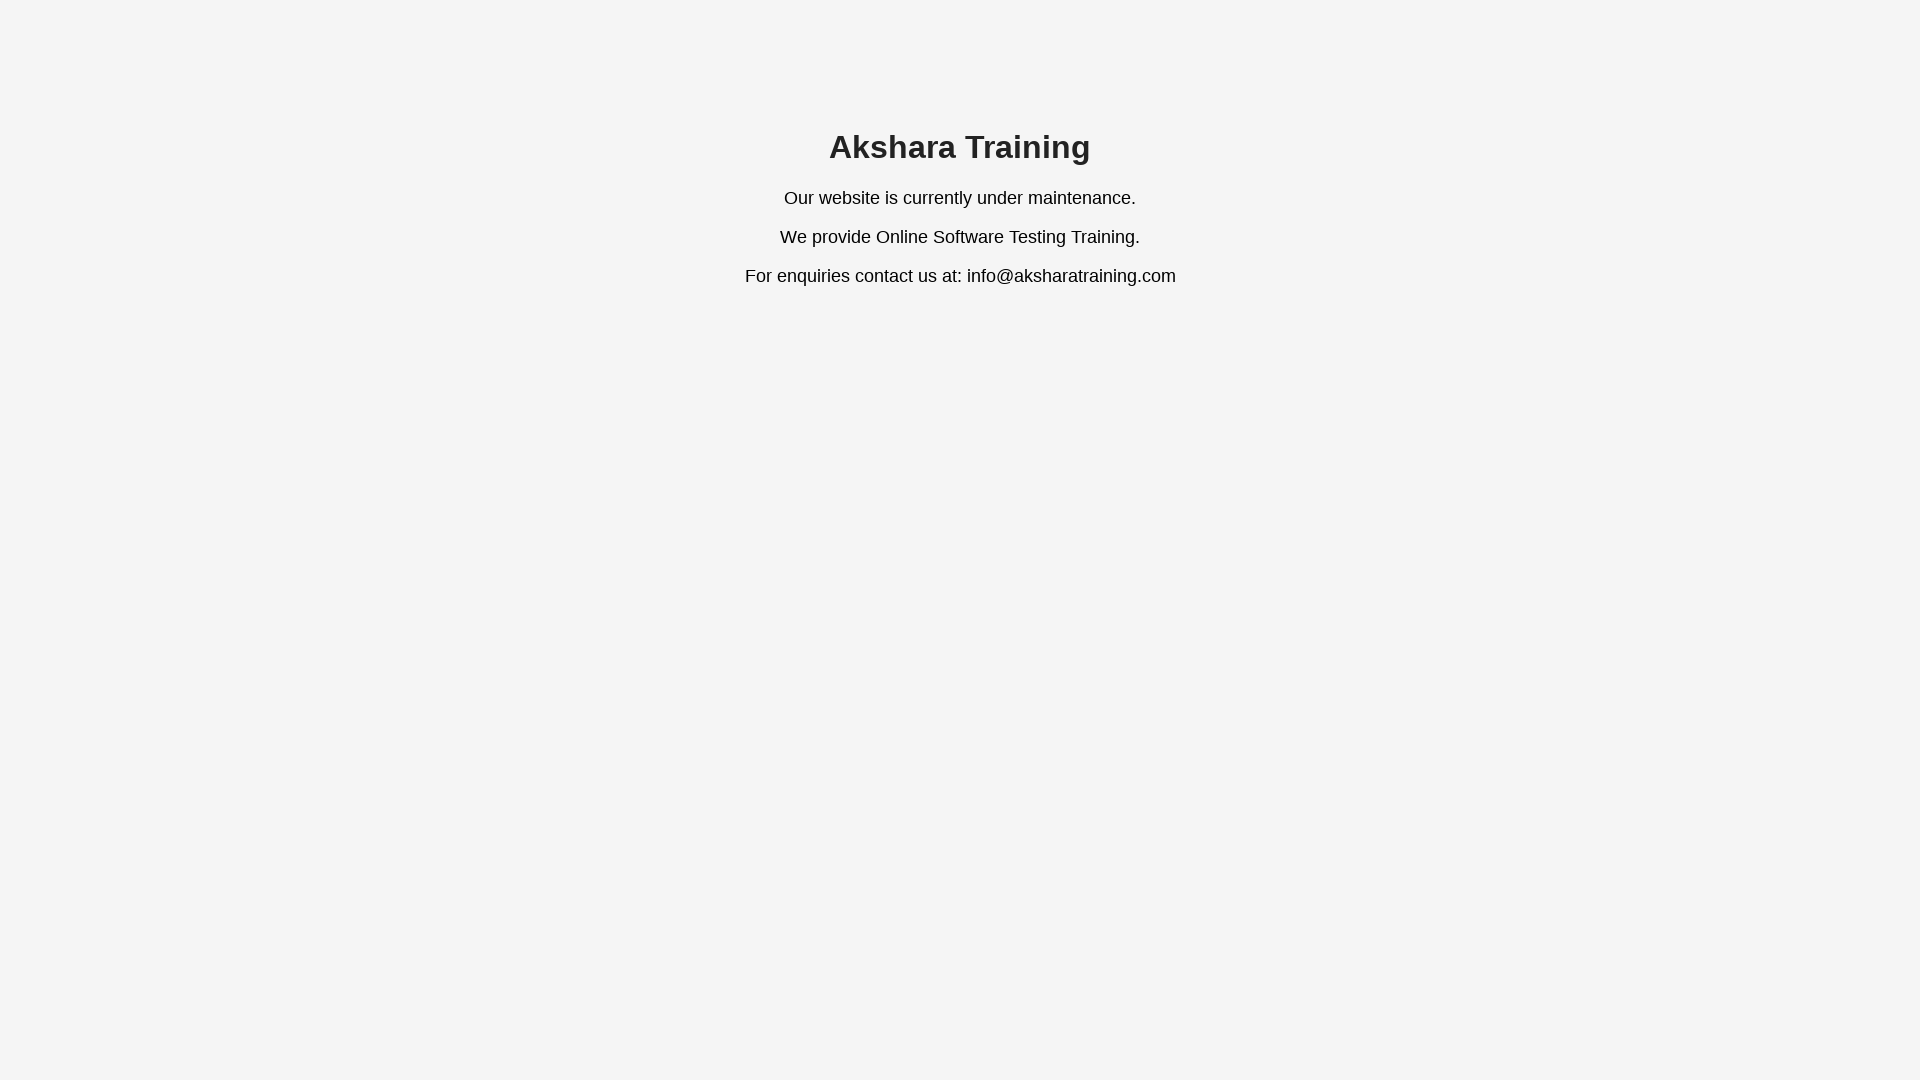

Scrolled down 1000 pixels using mouse wheel (iteration 3/3)
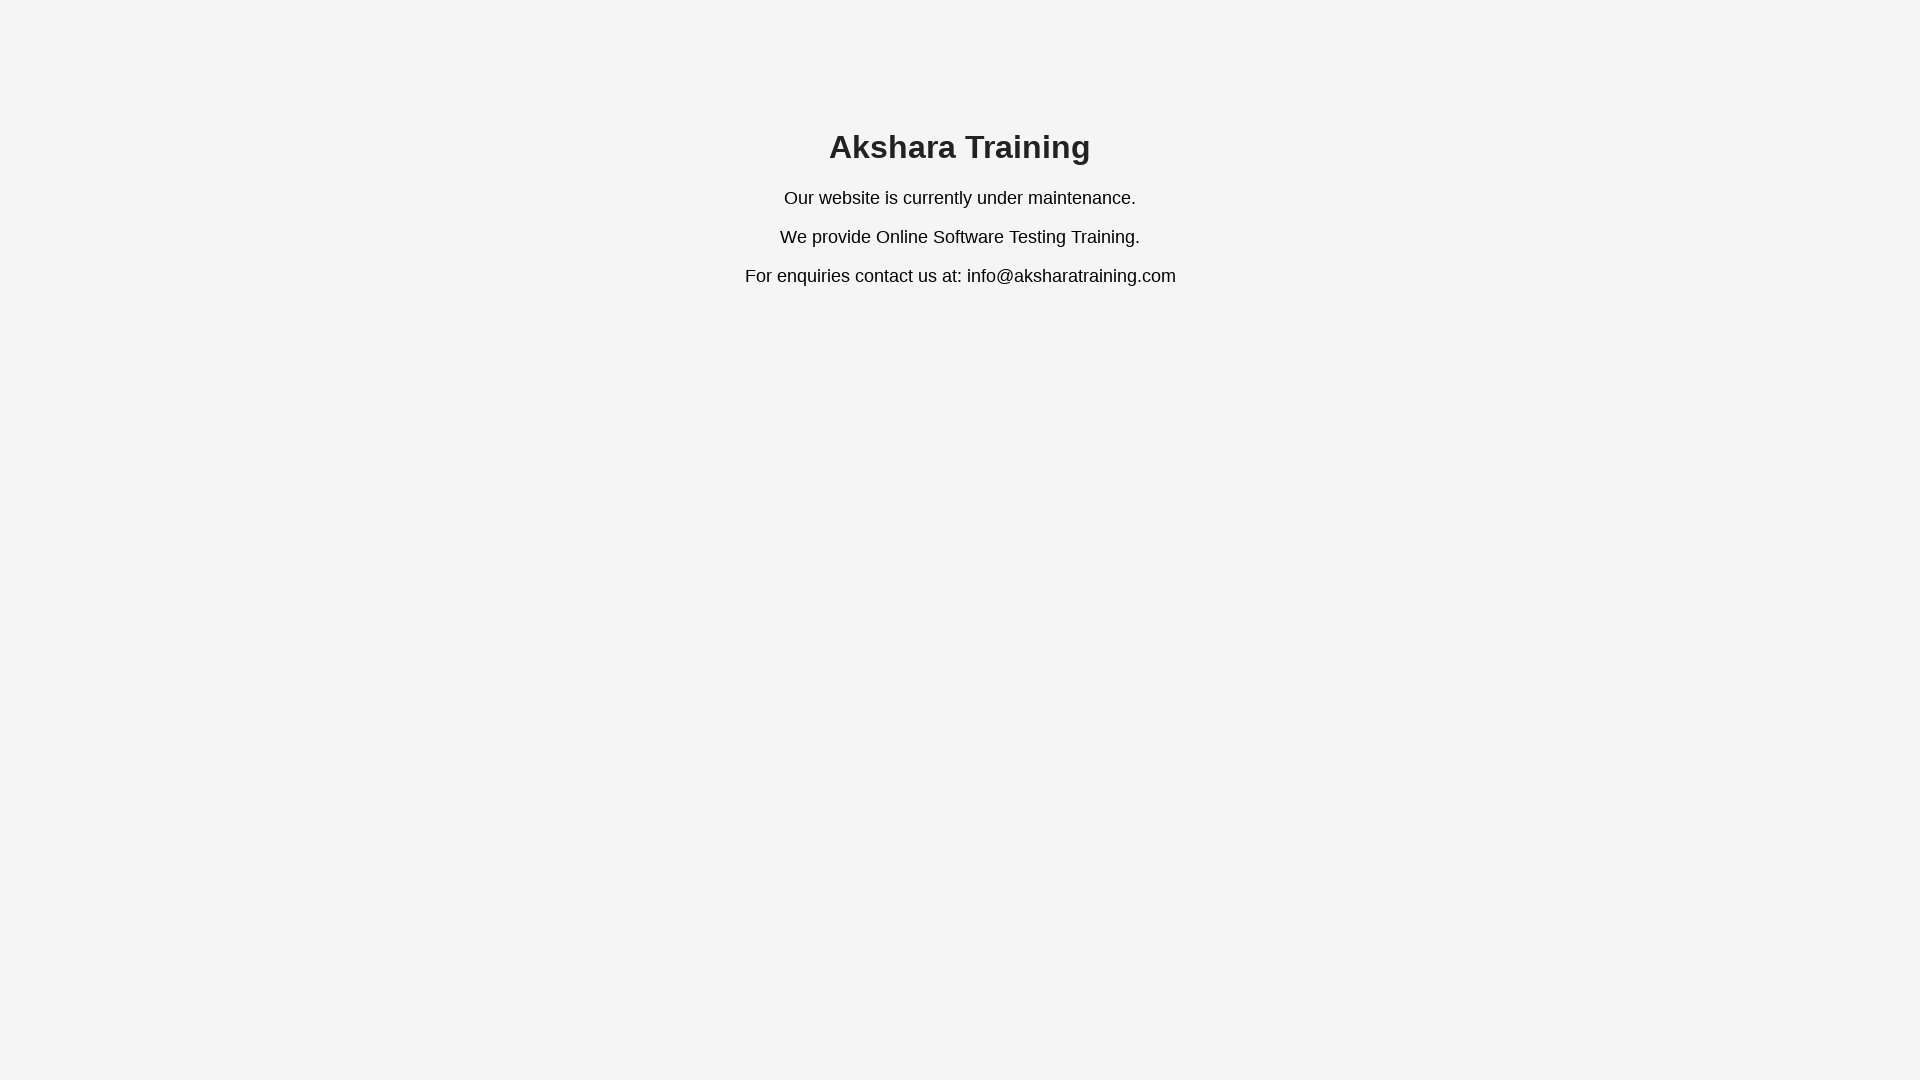

Waited 1000ms after mouse wheel scroll (iteration 3/3)
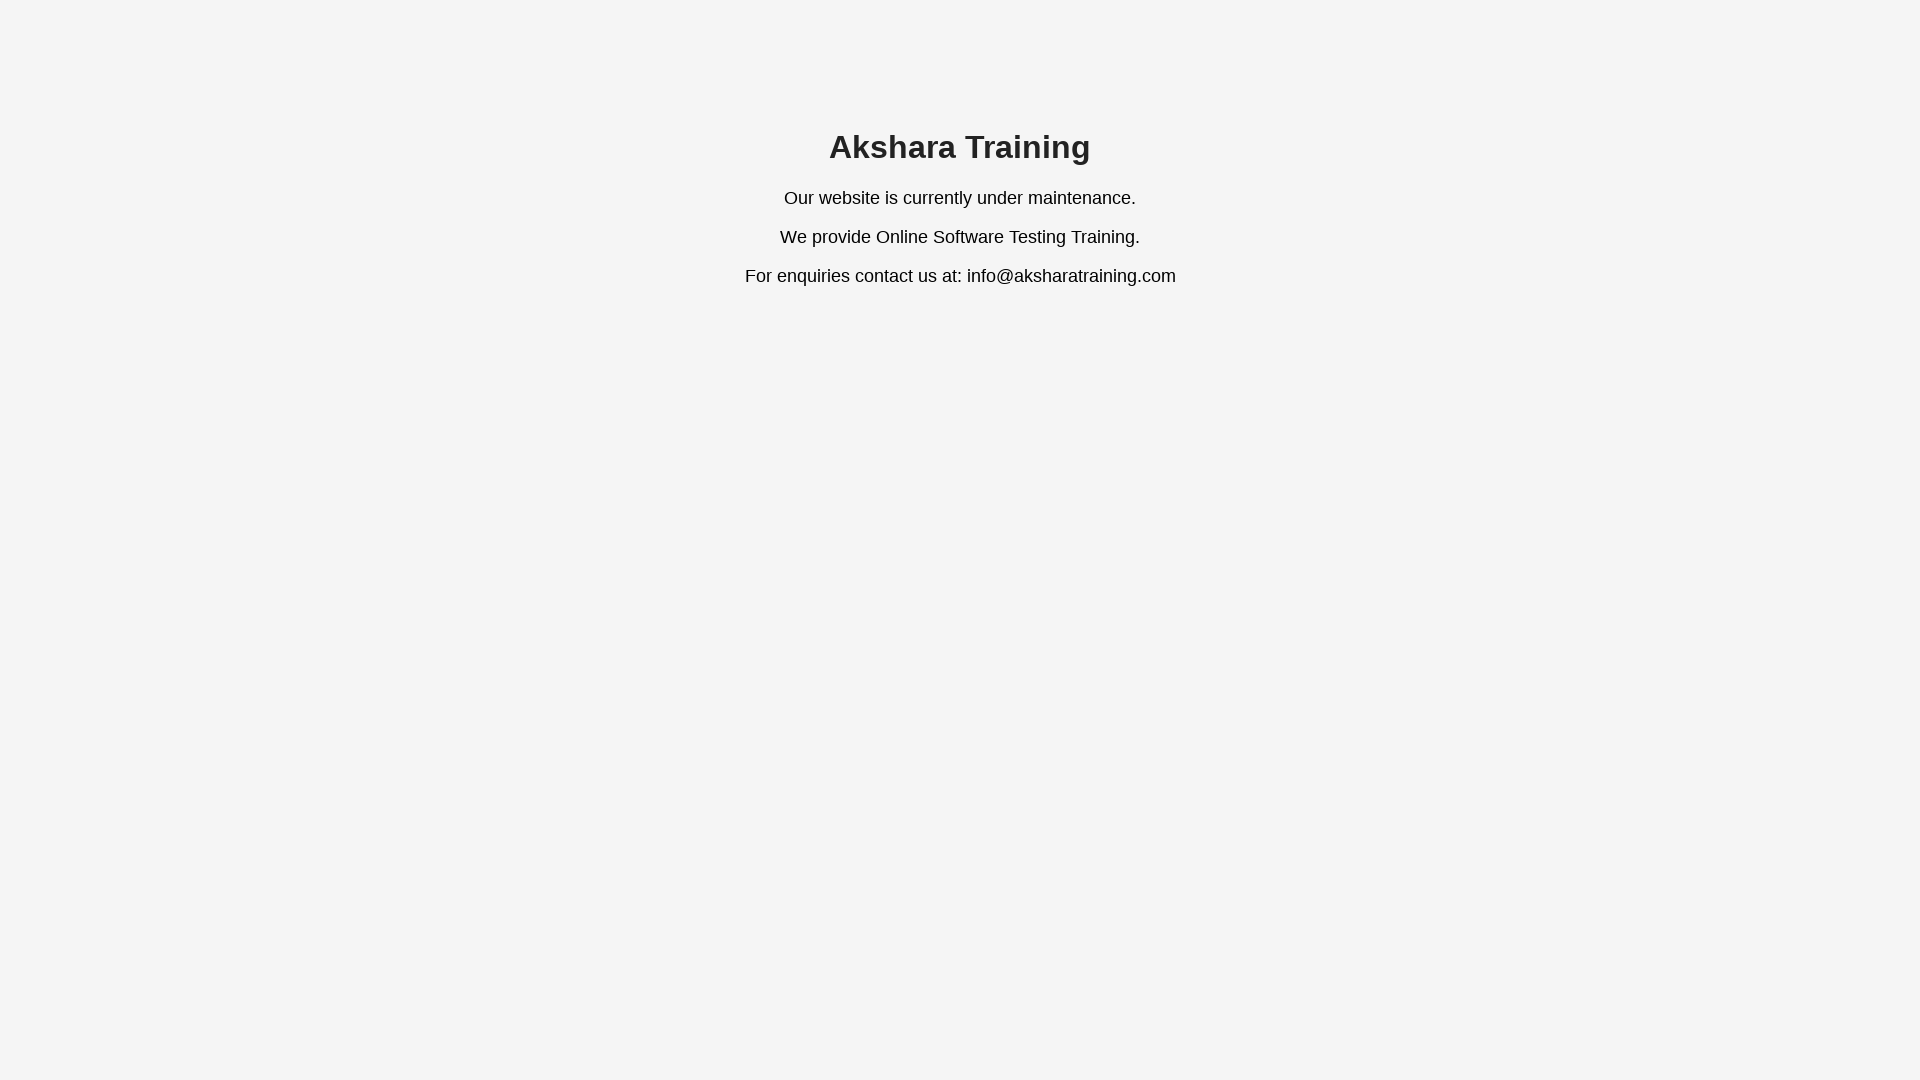

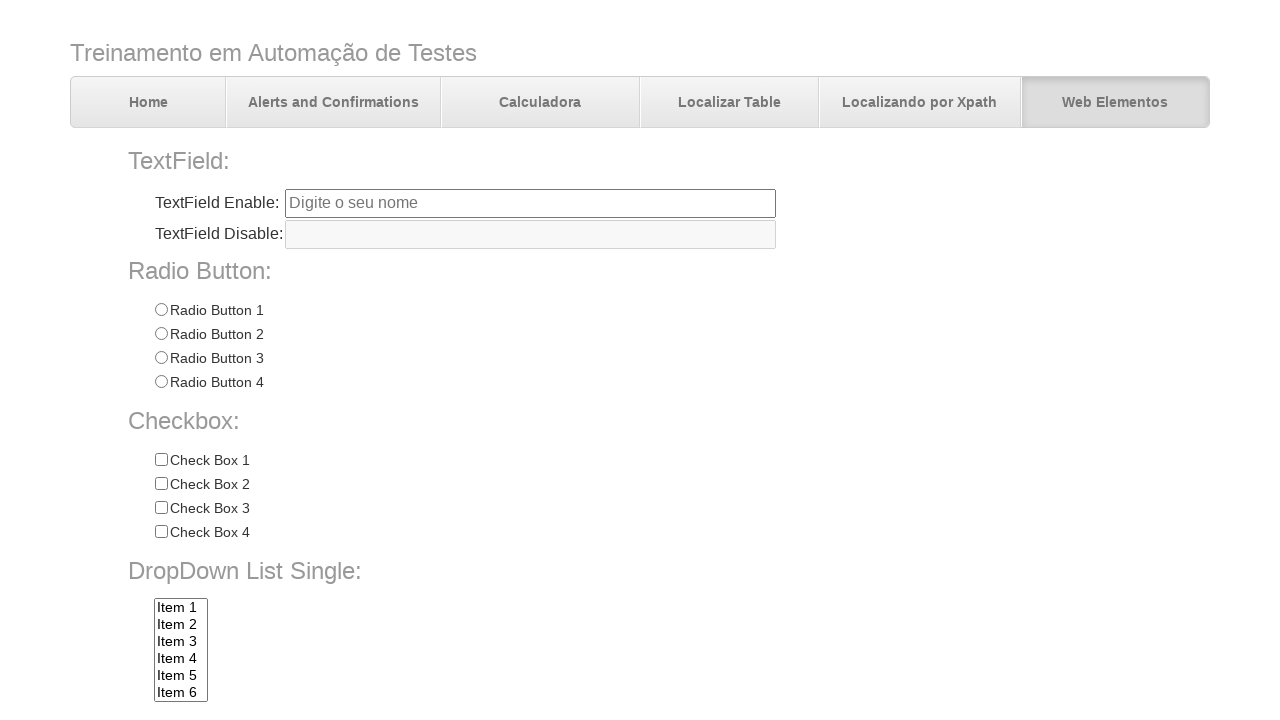